Tests contact form validation when email field is empty, expecting an error message

Starting URL: https://sportsport.ba/

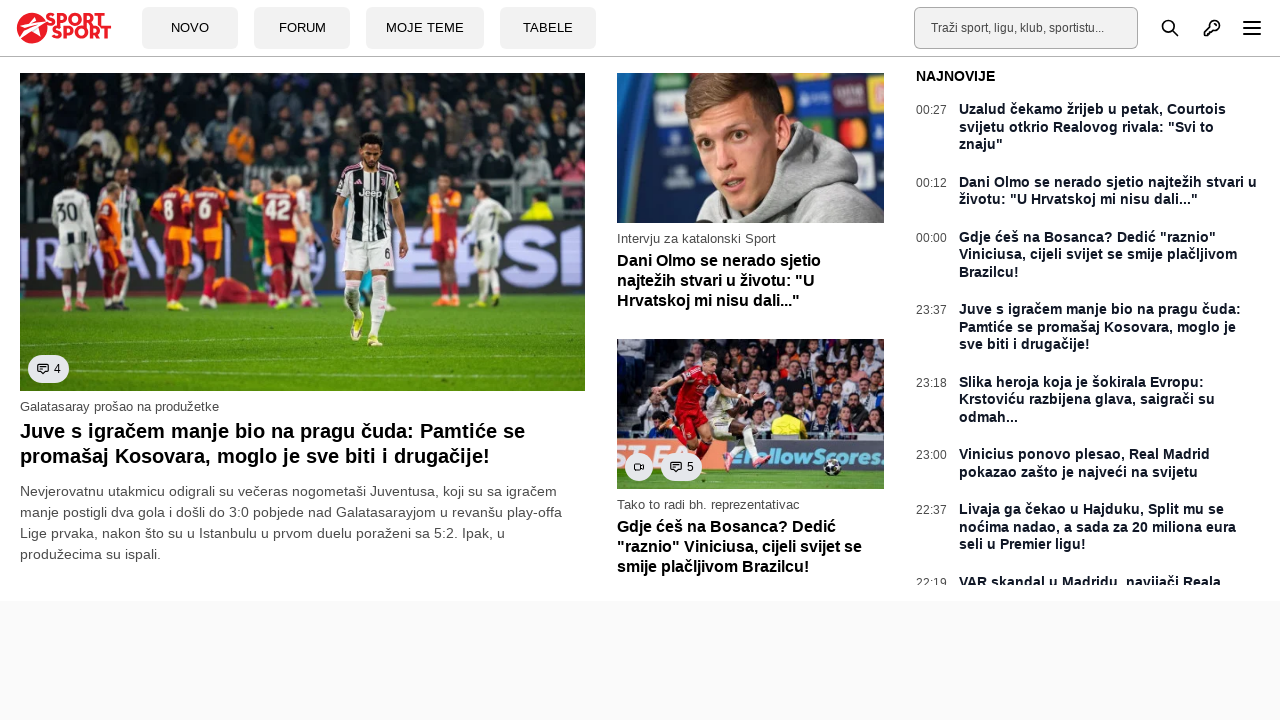

Clicked on forum button at (302, 28) on a[data-tb-region='Btn:Forum']
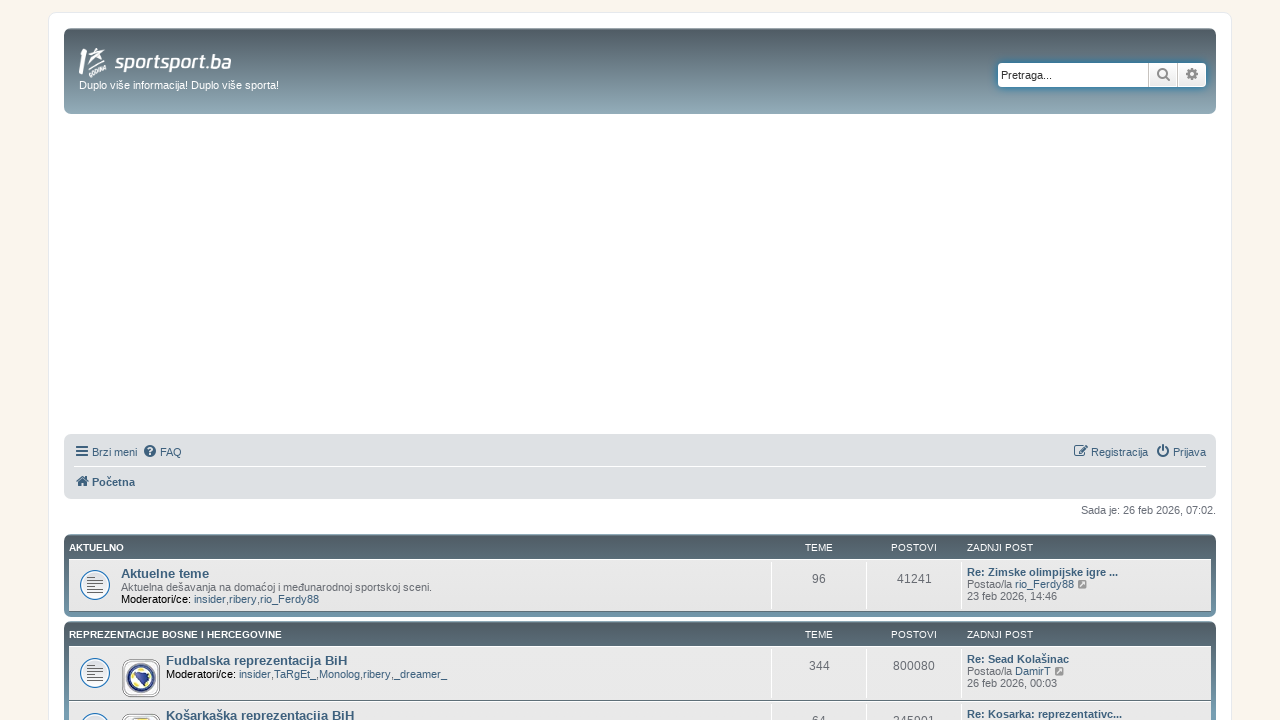

Contact icon loaded
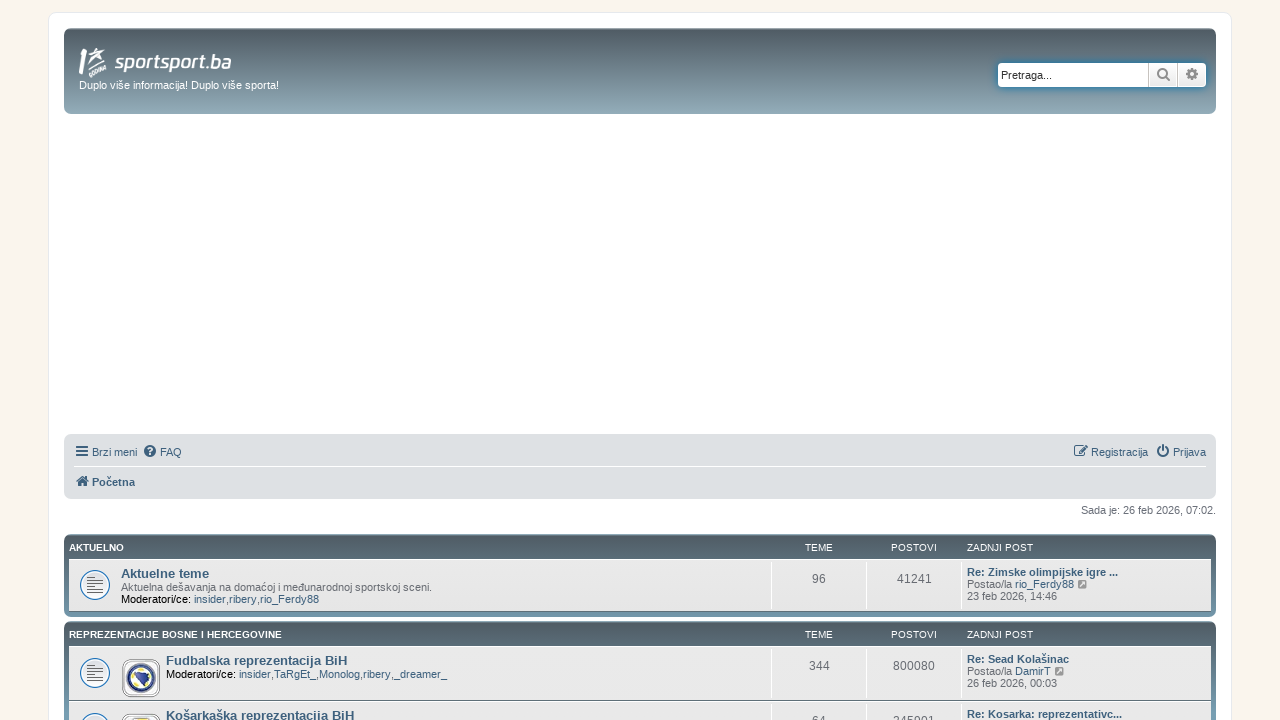

Clicked on contact icon to open contact form at (779, 600) on .fa-envelope
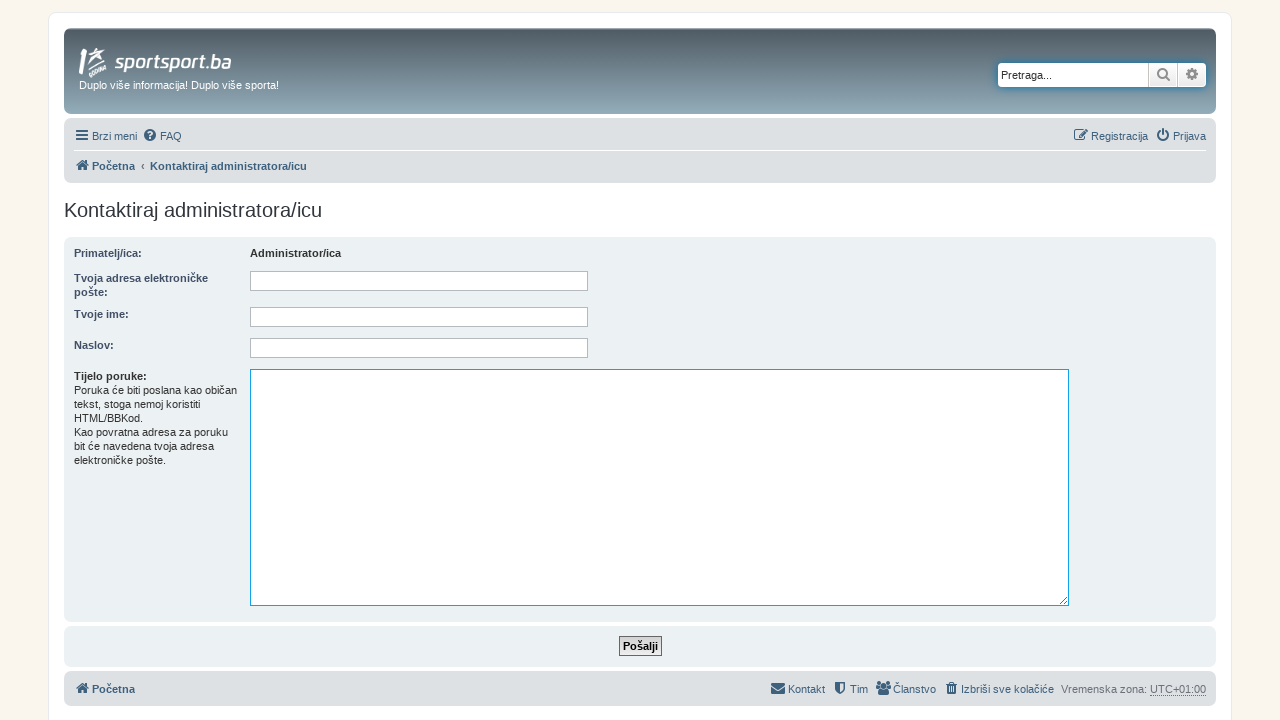

Filled name field with 'TestUser789' on #name
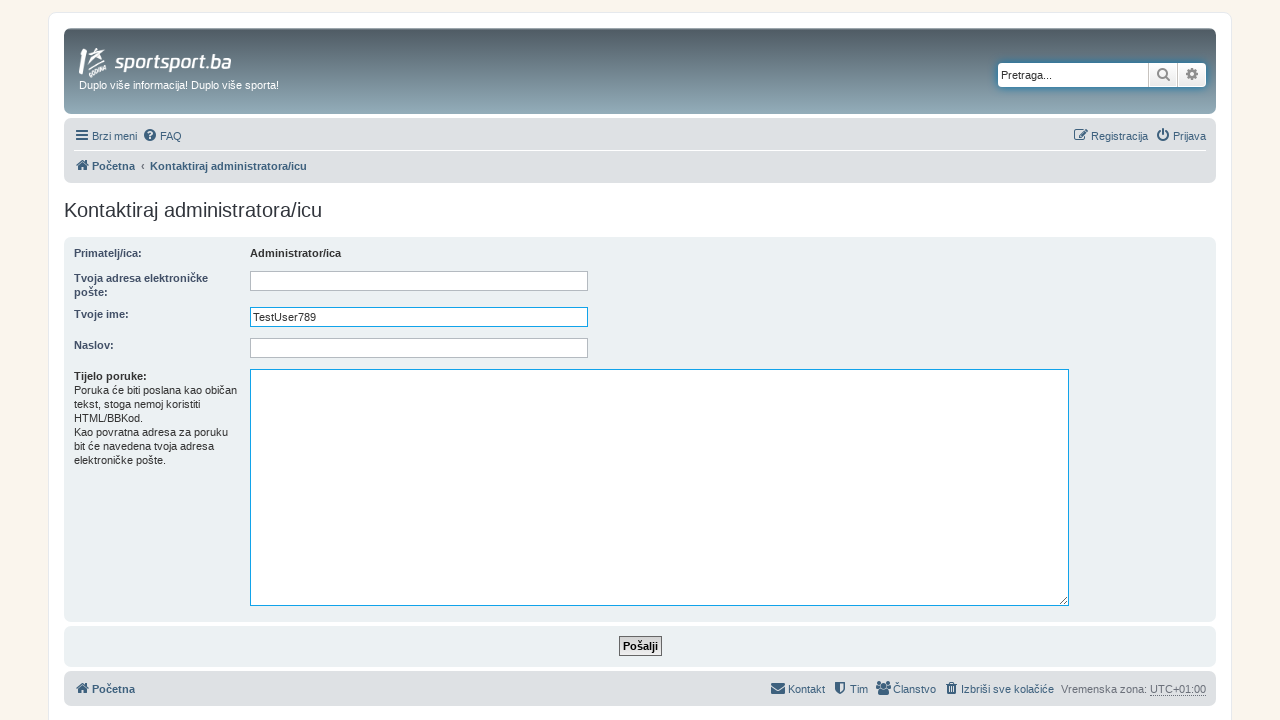

Filled subject field with 'Test Subject 789' on #subject
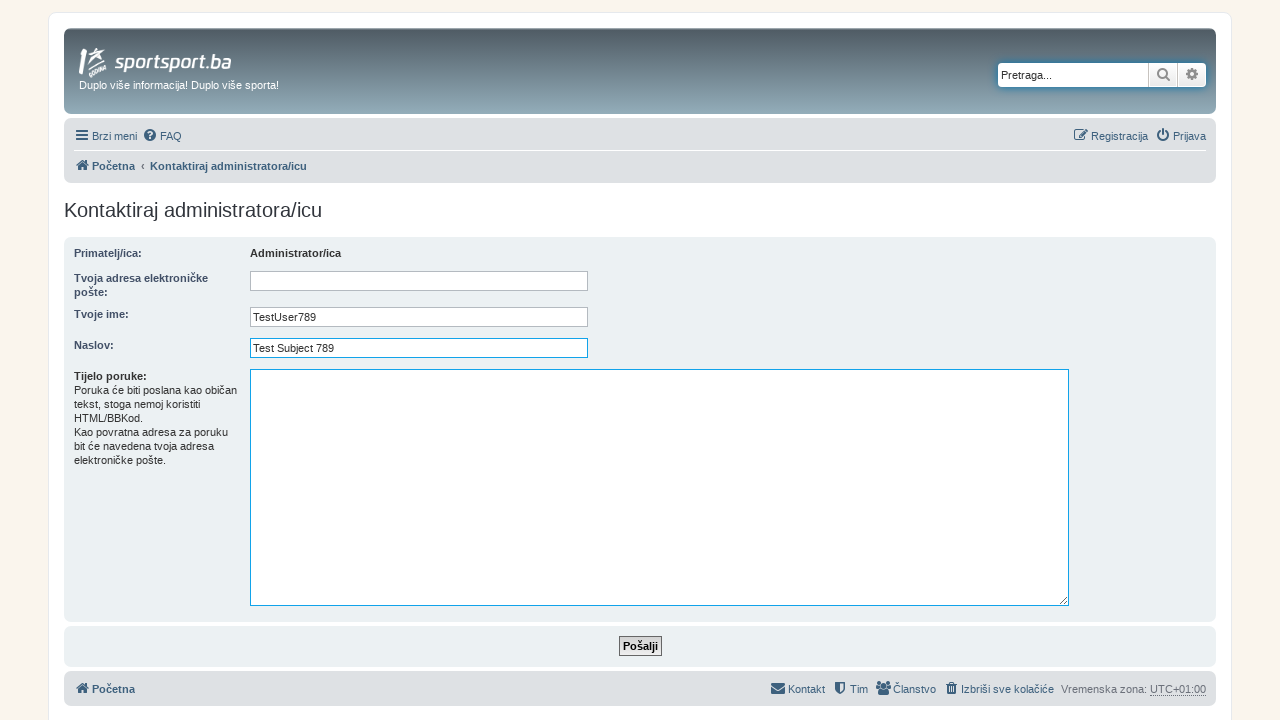

Filled message field with test message on #message
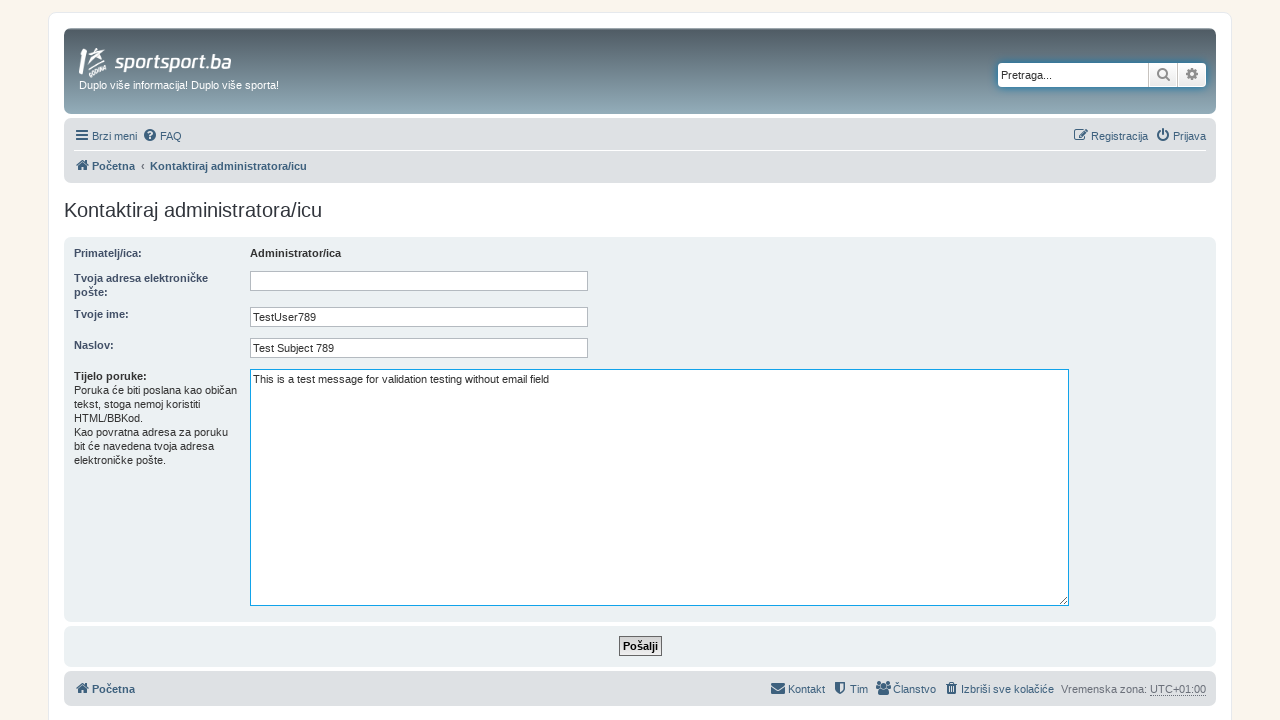

Clicked submit button on contact form at (640, 646) on .button1
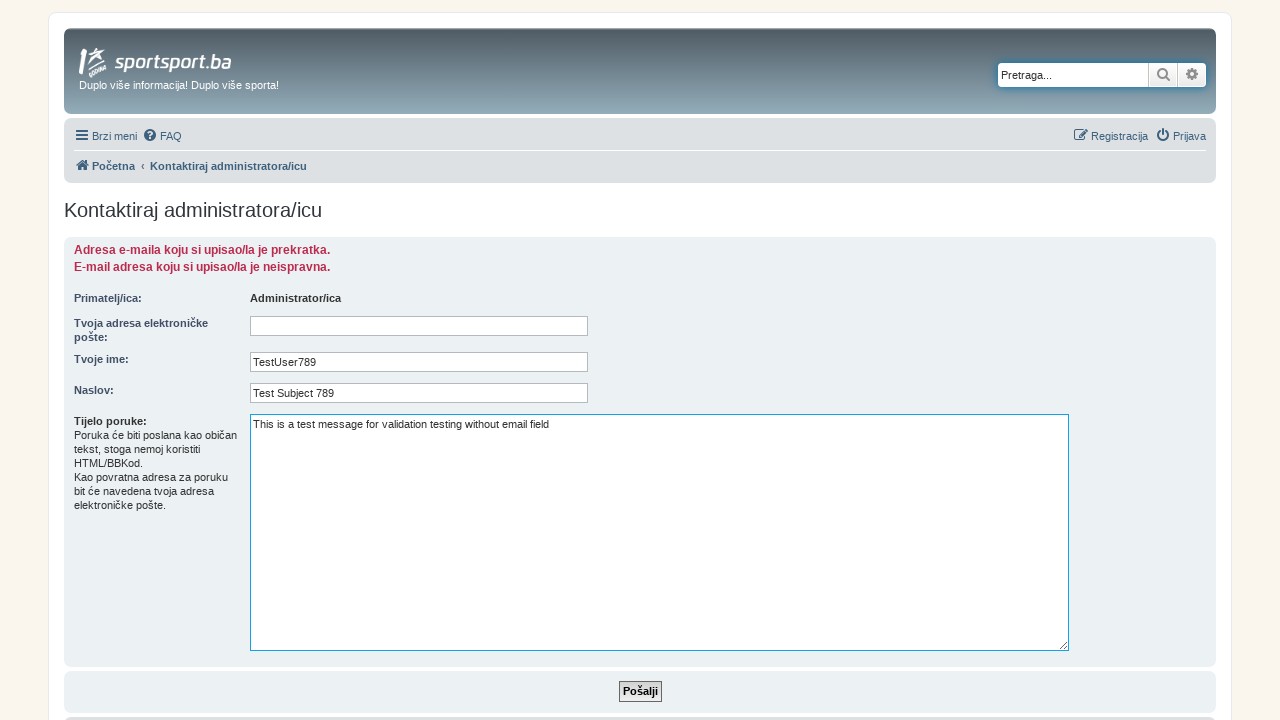

Error message appeared validating that email field is required
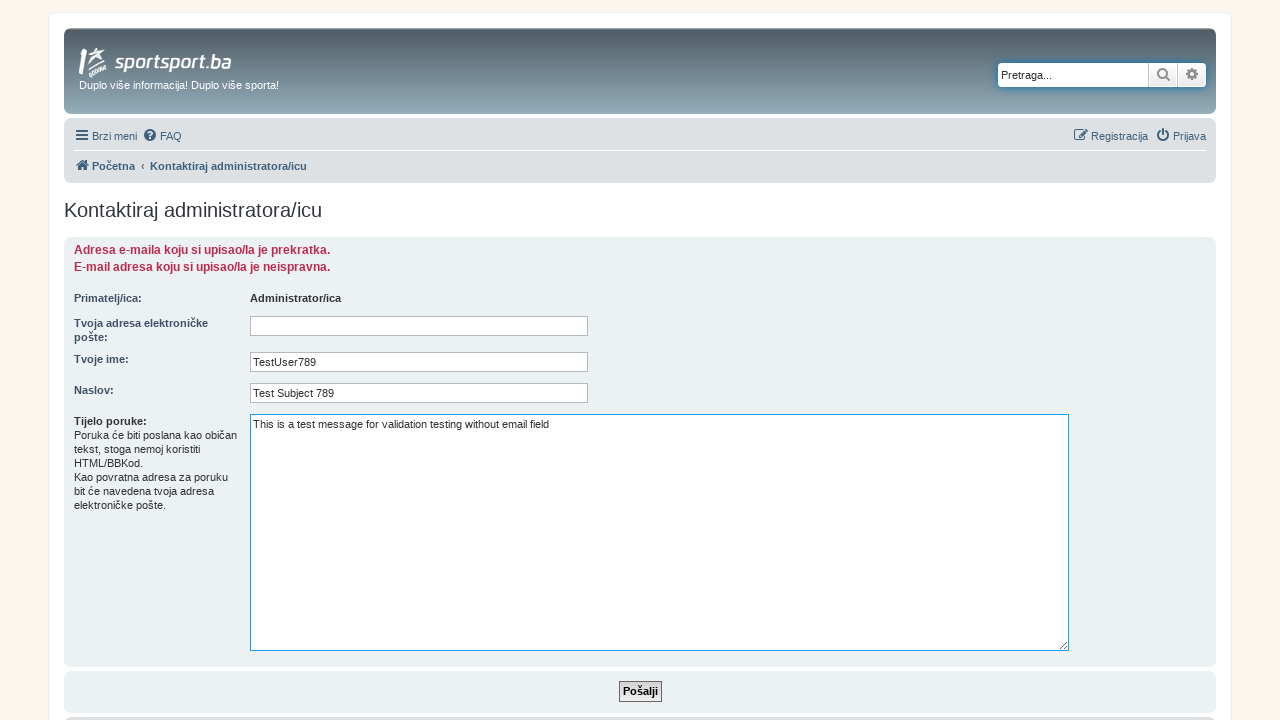

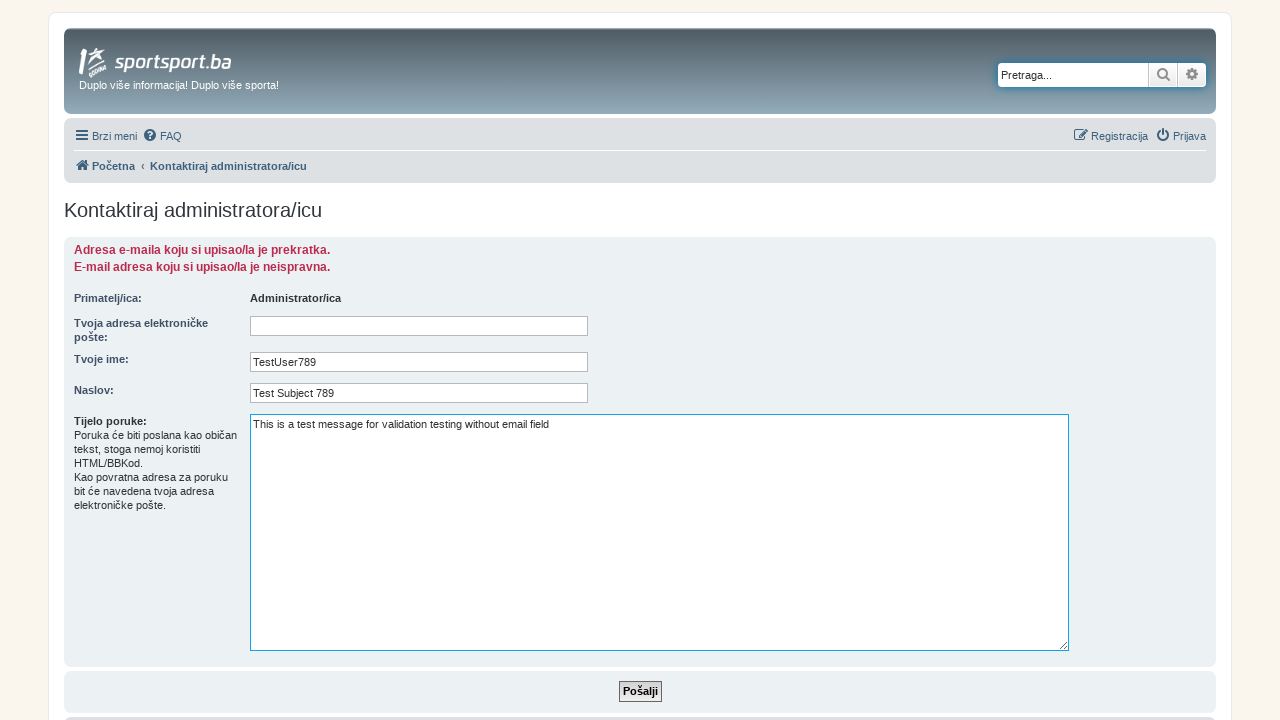